Tests the BSN SSP (Sijil Simpanan Premium) draw results search functionality by entering an IC number and checking for results or "no match" message.

Starting URL: https://www.bsn.com.my/page/bsn-ssp-draw-results?lang=ms-MY

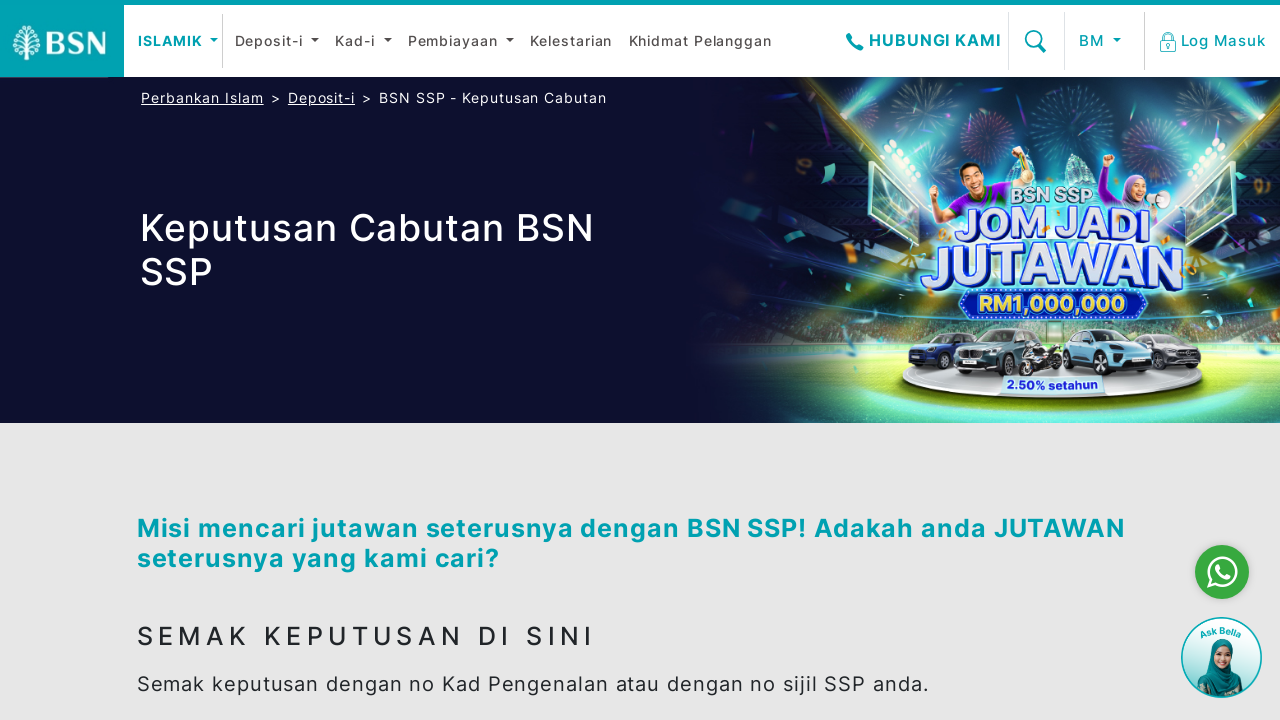

Set Accept-Language header to English
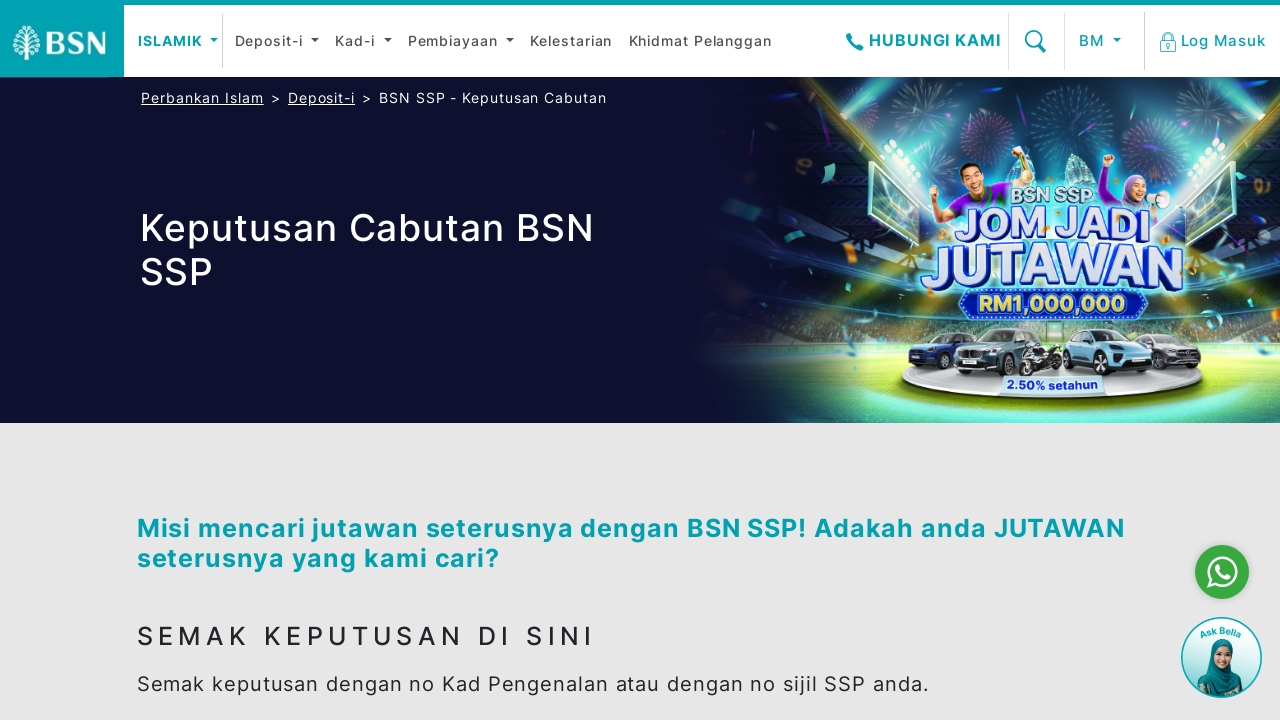

BSN SSP search section loaded
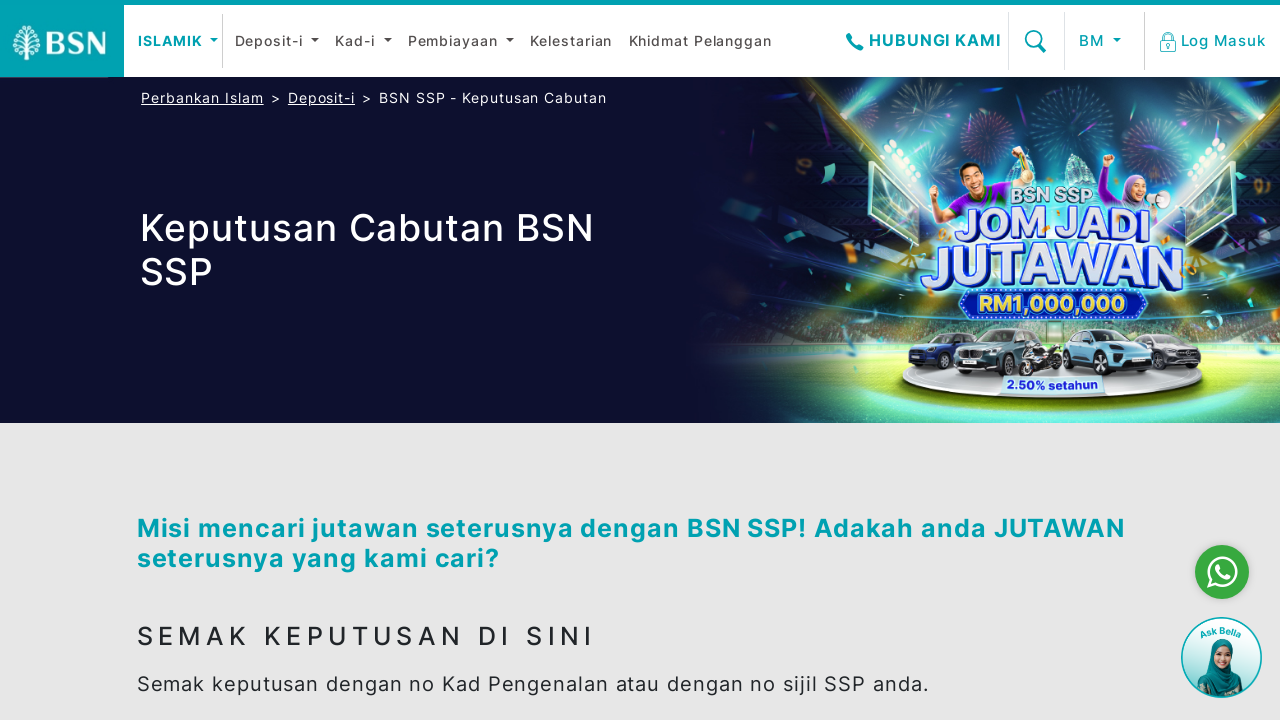

Scrolled to BSN SSP search section
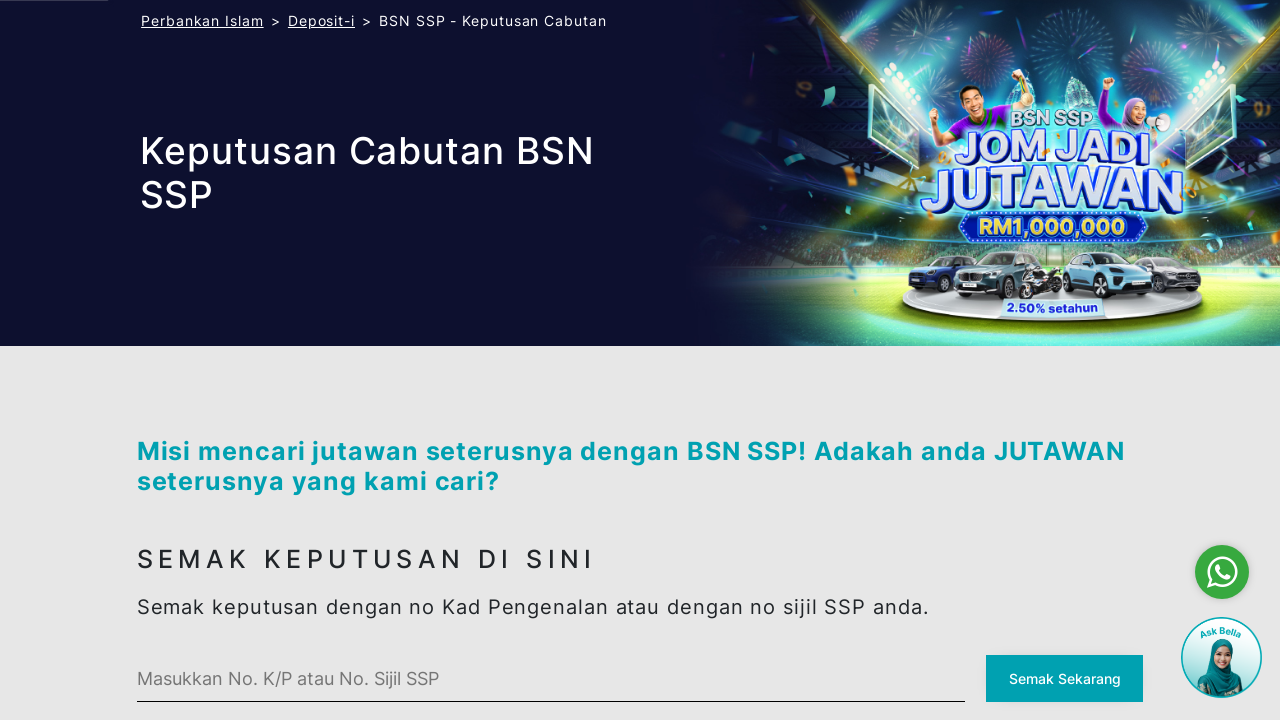

Entered IC number '850612145678' in search field on #ssp-search .bsn-custom-input
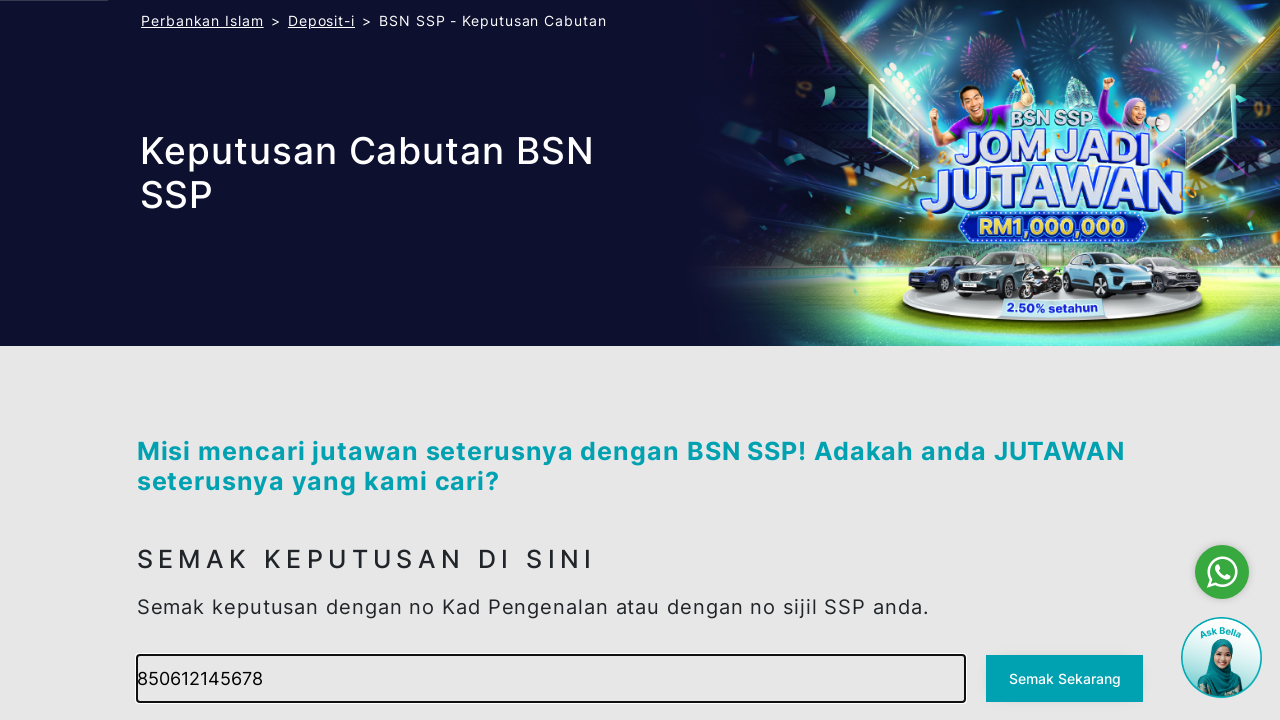

Focused on page body to trigger blur events on body
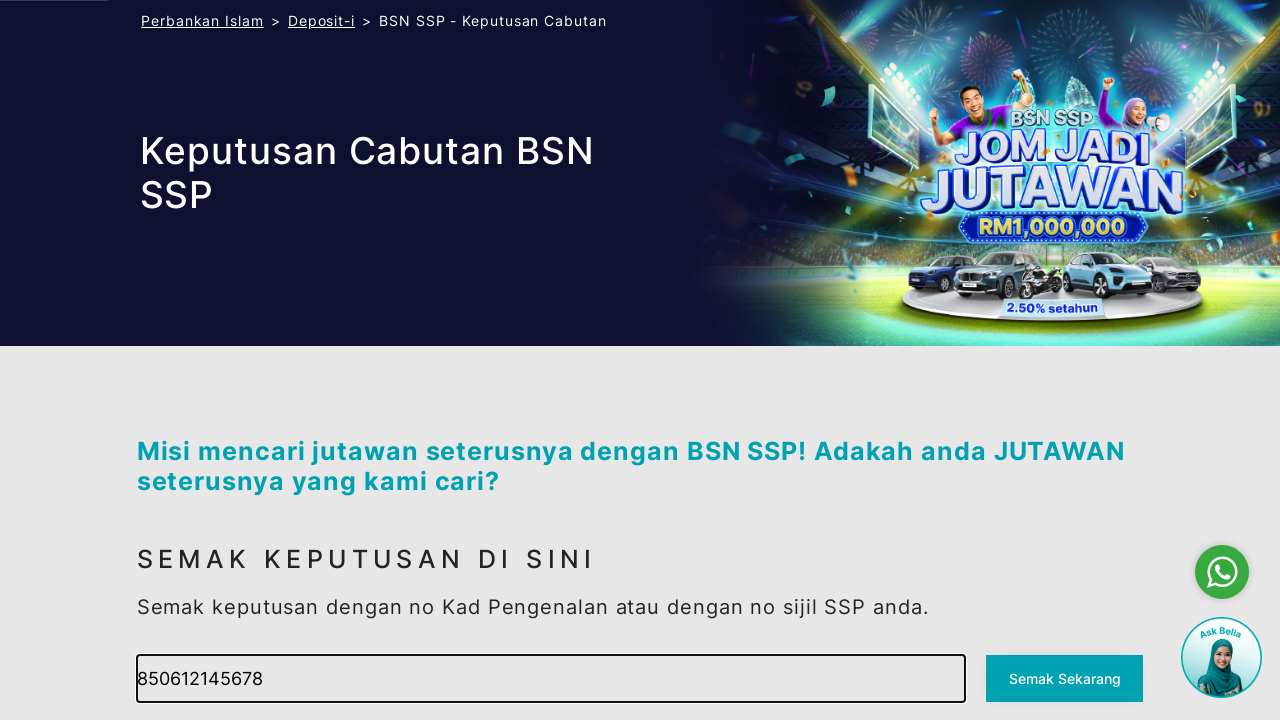

Clicked search button to query BSN SSP draw results at (1065, 679) on #ssp-search button
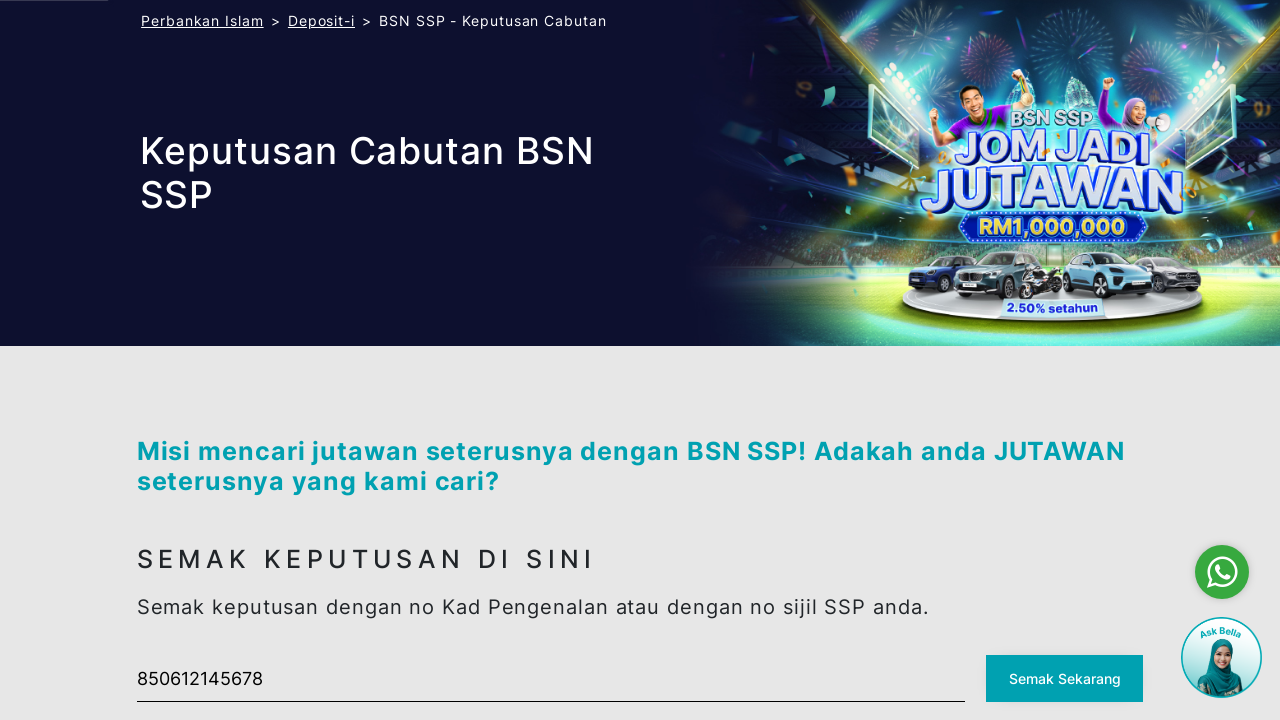

BSN SSP search results or 'no match' message appeared
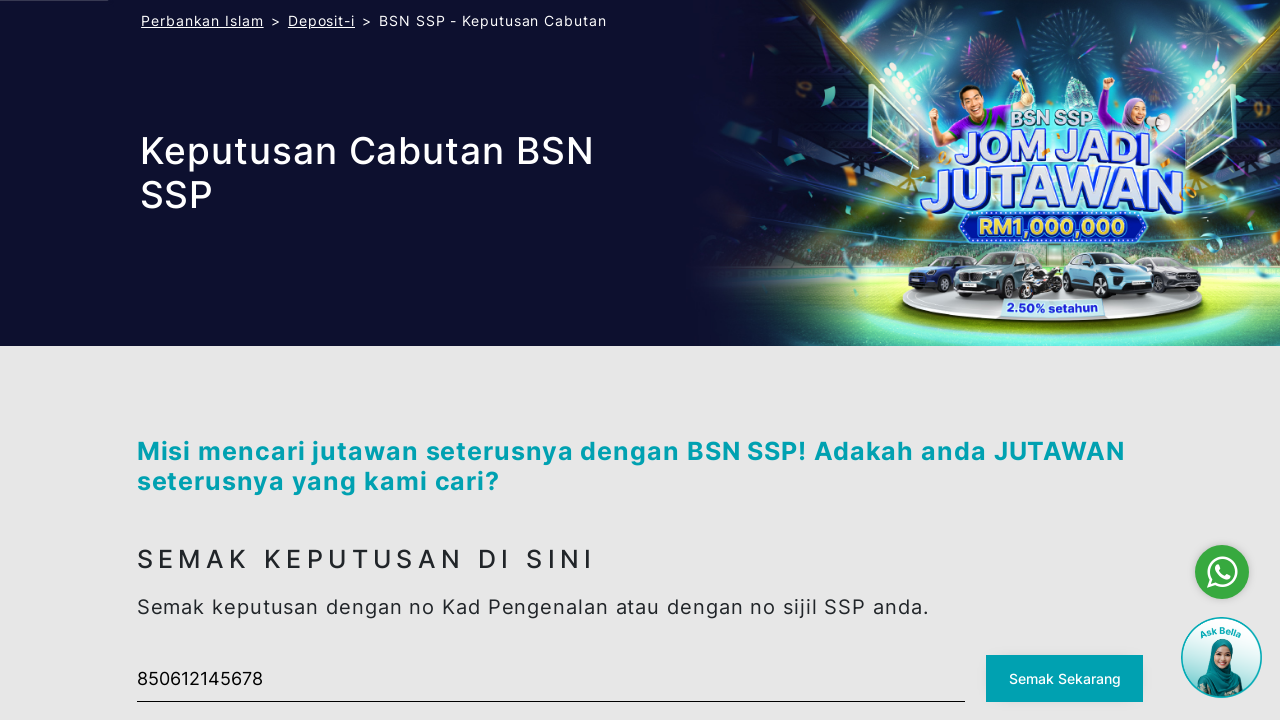

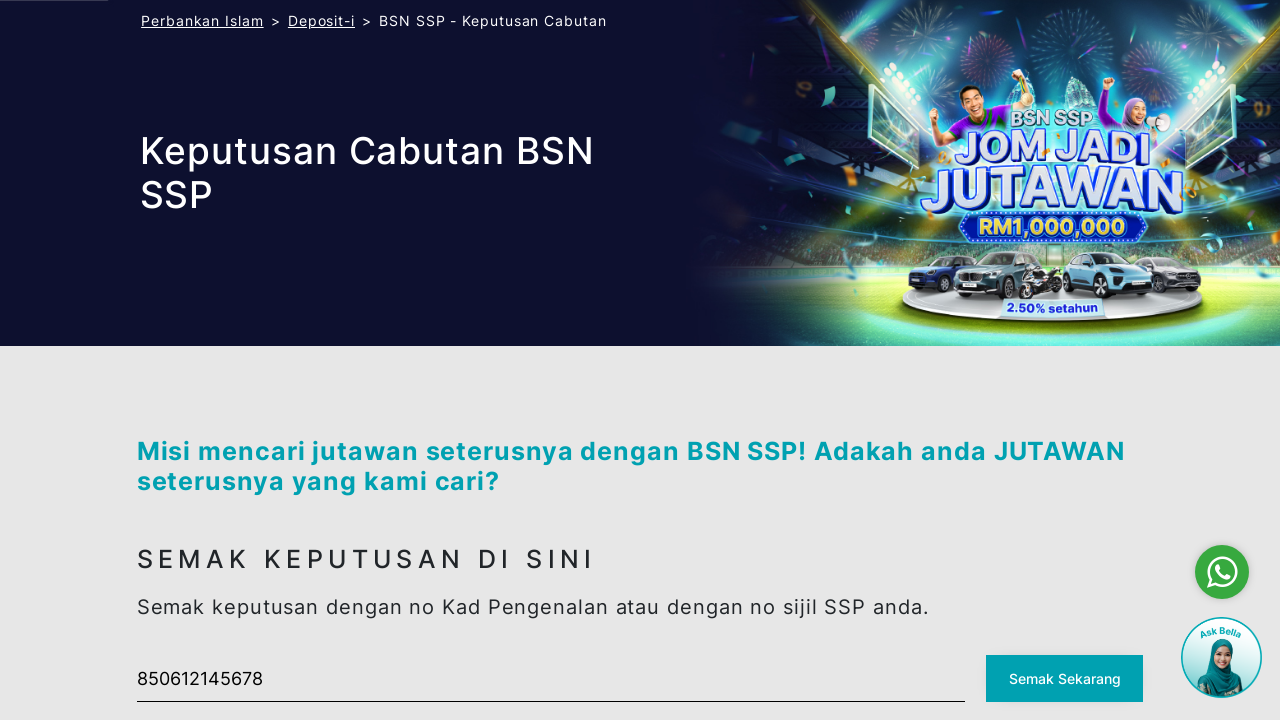